Navigates to the GPI Master ranking page and verifies that the ranking table with player information is displayed.

Starting URL: https://gpimaster.com/#/rank

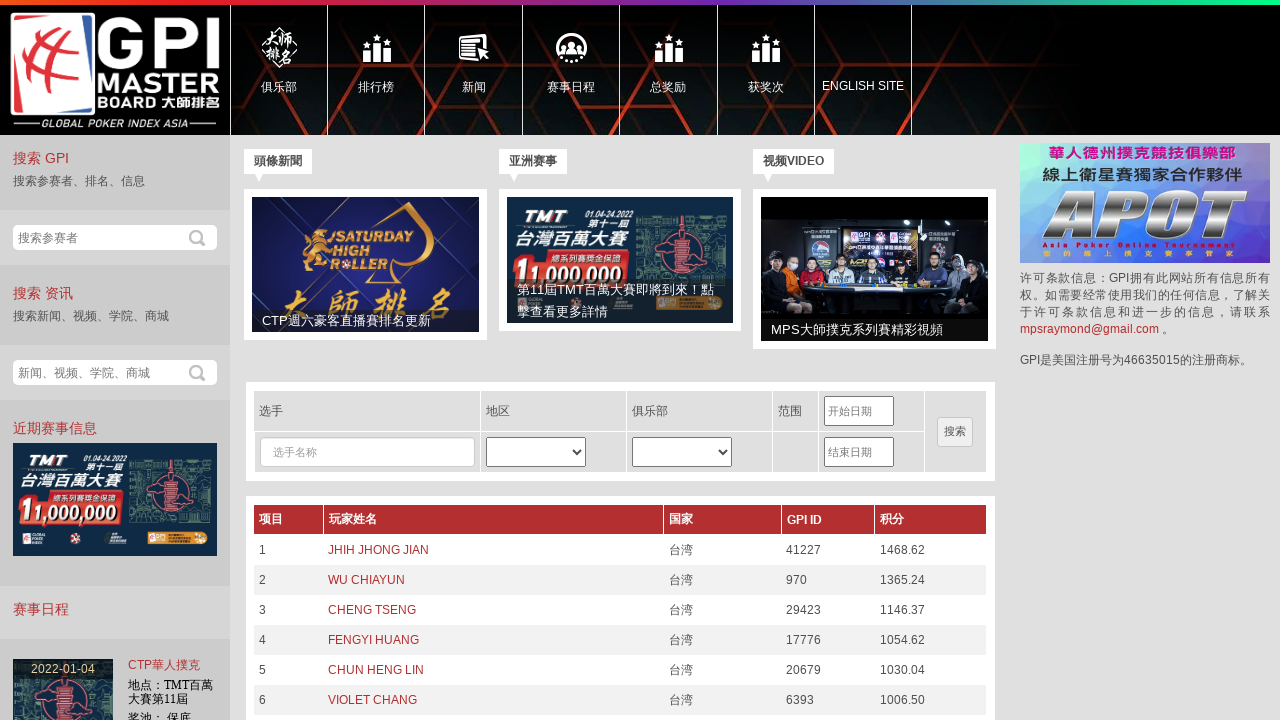

Waited 5 seconds for page to fully load
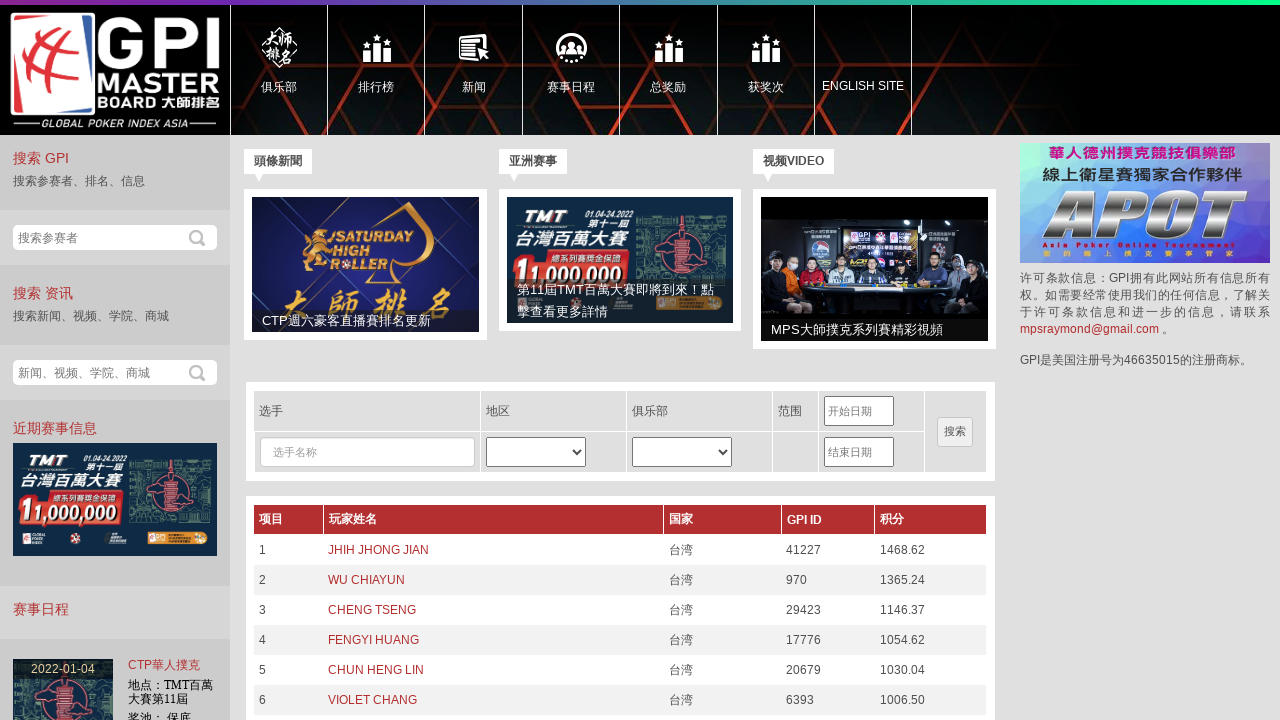

Verified ranking table is displayed by locating first row player data cell
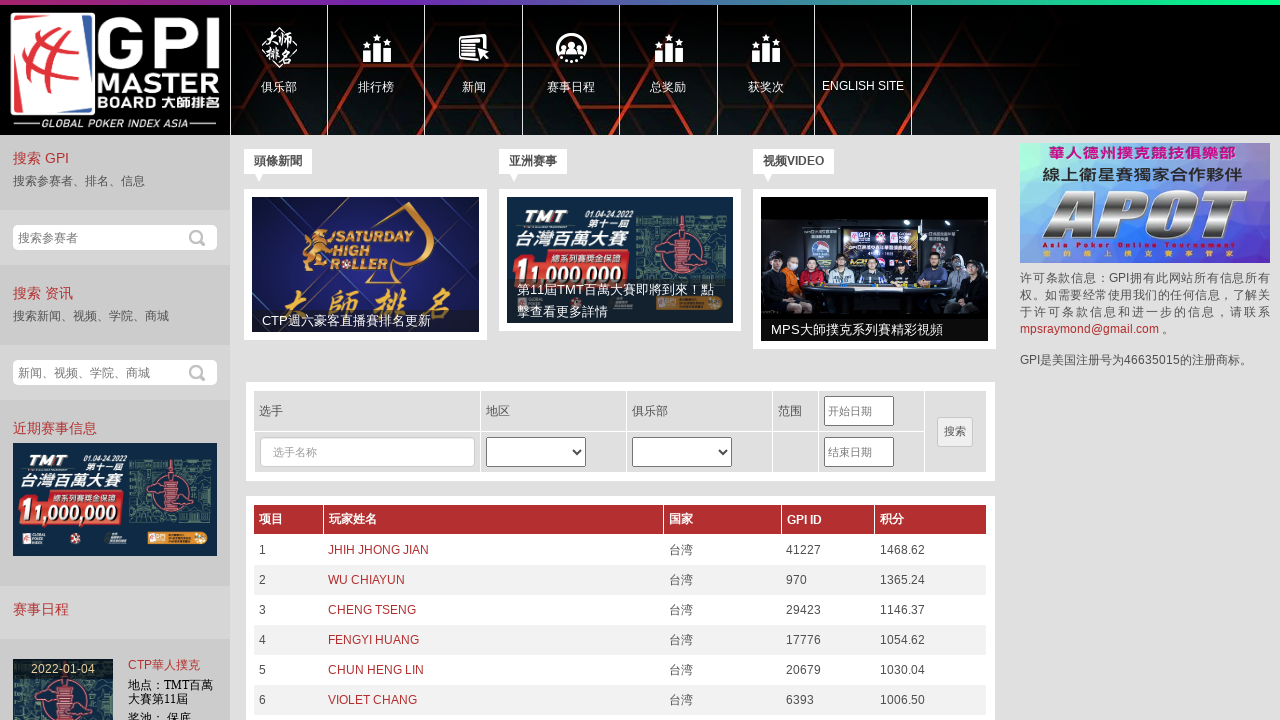

Confirmed first ranking entry is visible
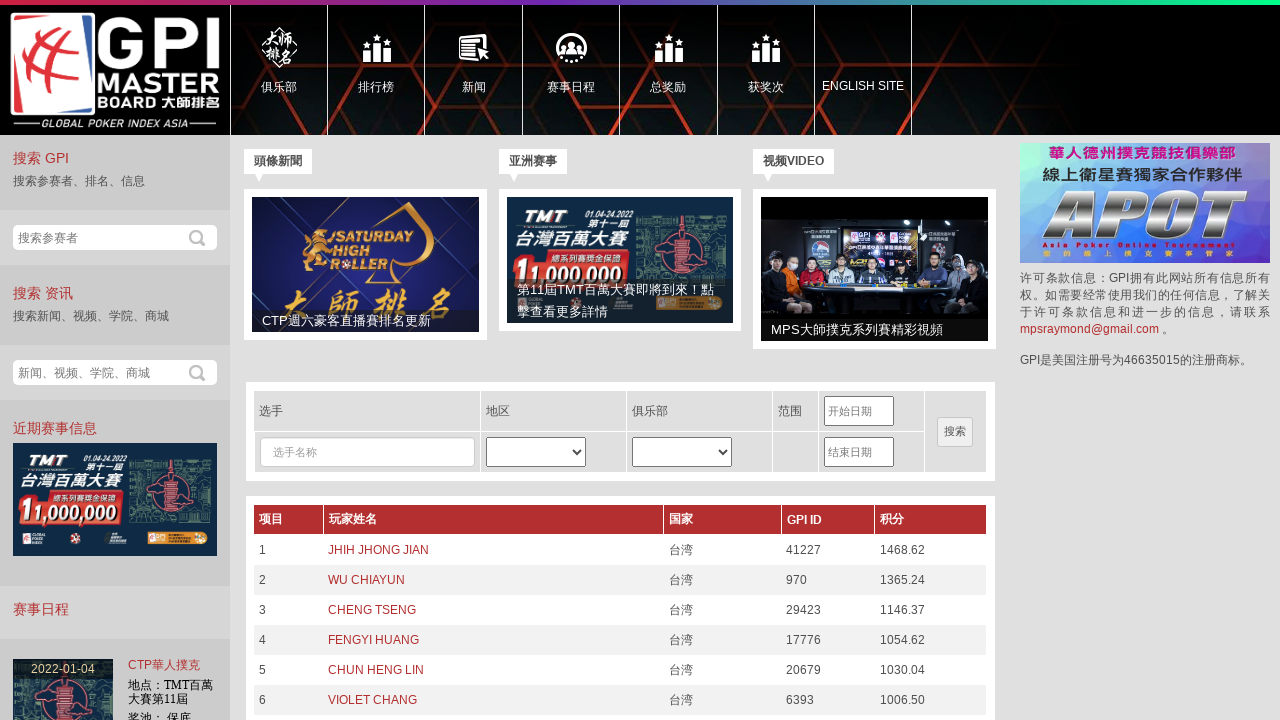

Confirmed 10th ranking entry is visible
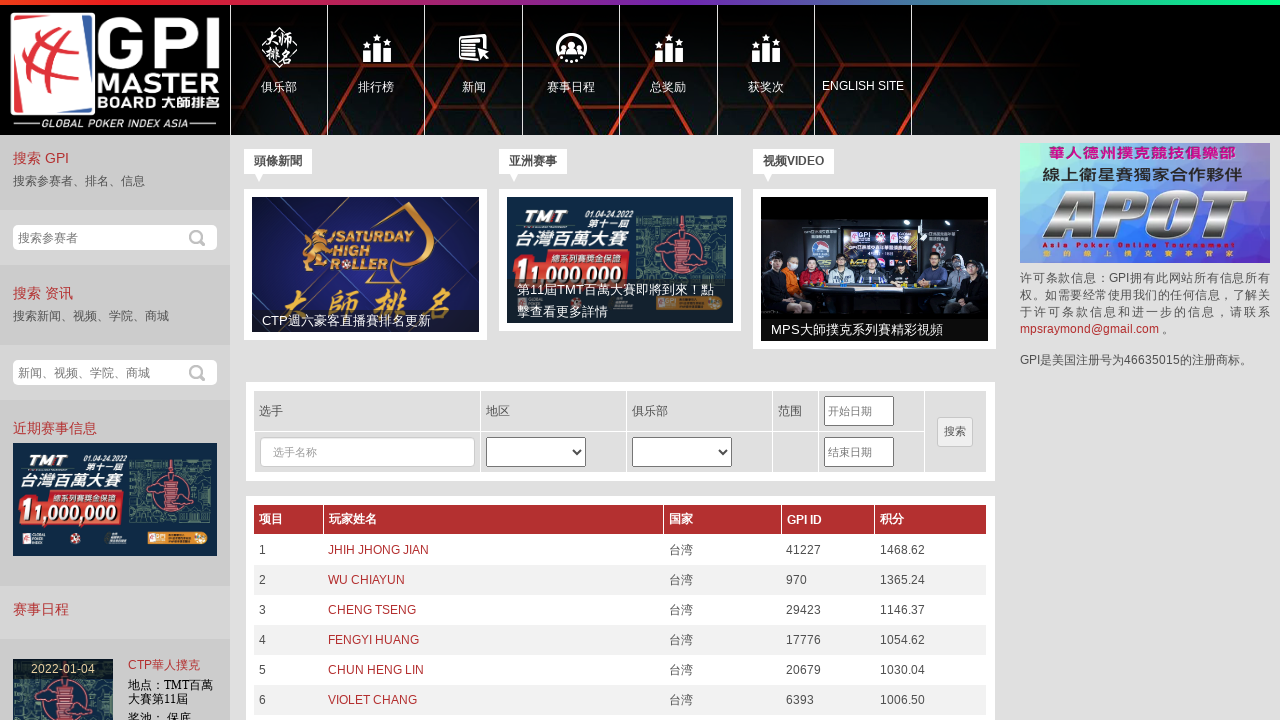

Confirmed 30th ranking entry is visible
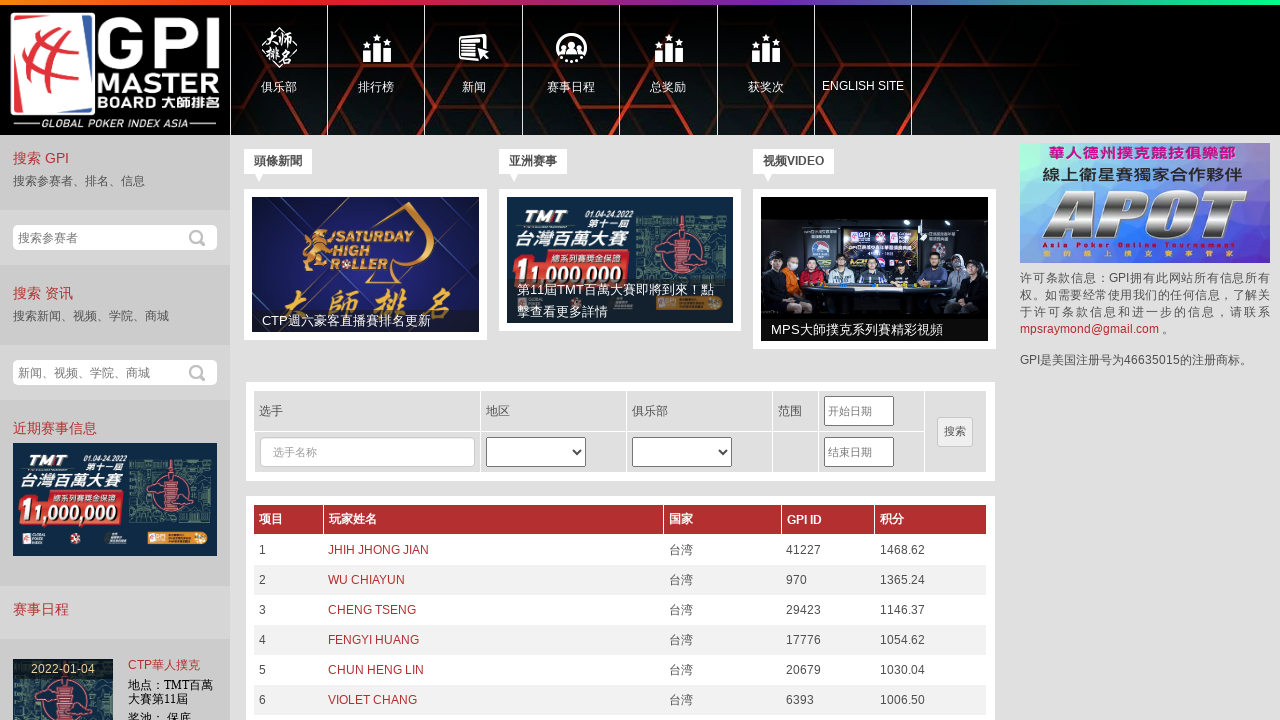

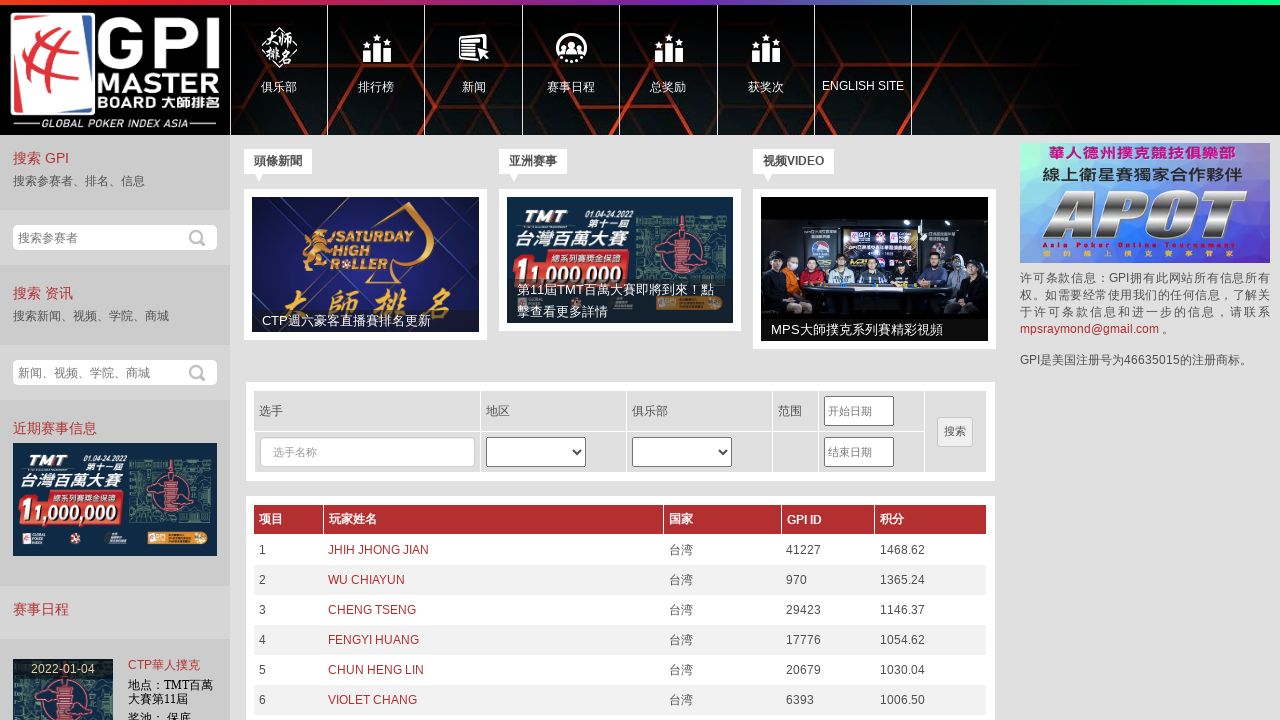